Tests dropdown/select element functionality by selecting options using different methods: by visible text and by index

Starting URL: https://training-support.net/webelements/selects

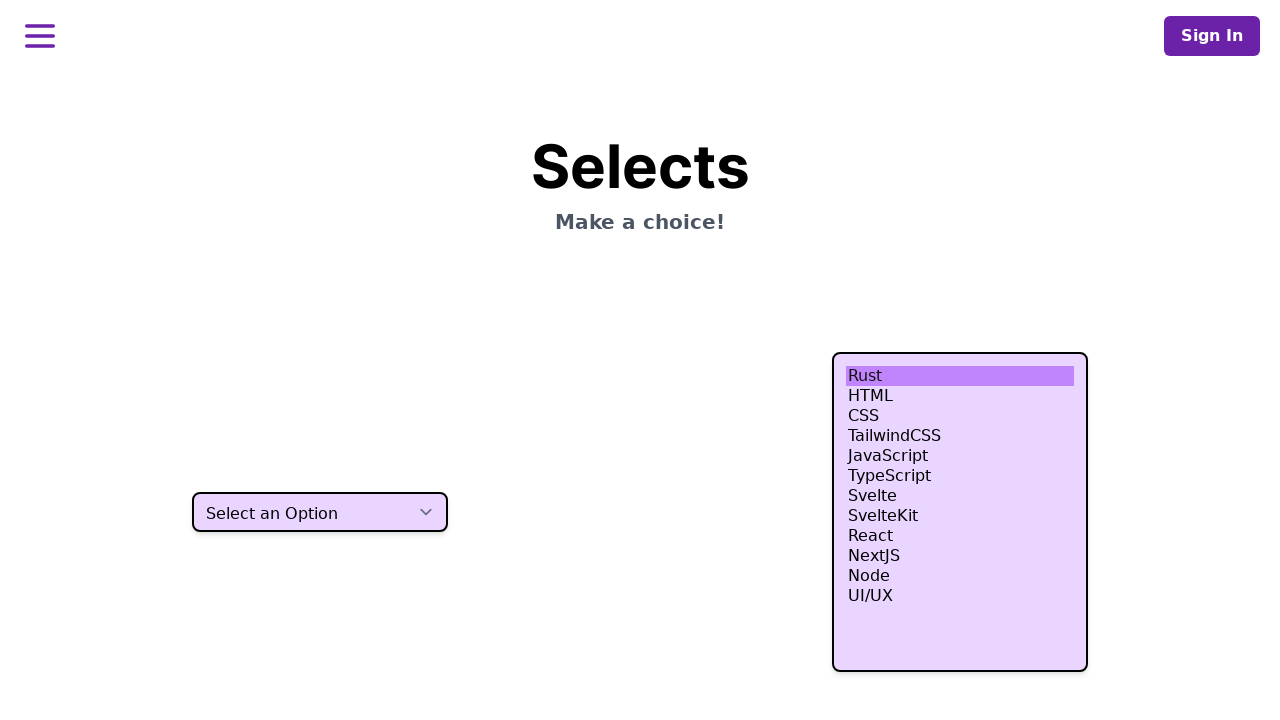

Selected 'Two' from dropdown by visible text on select
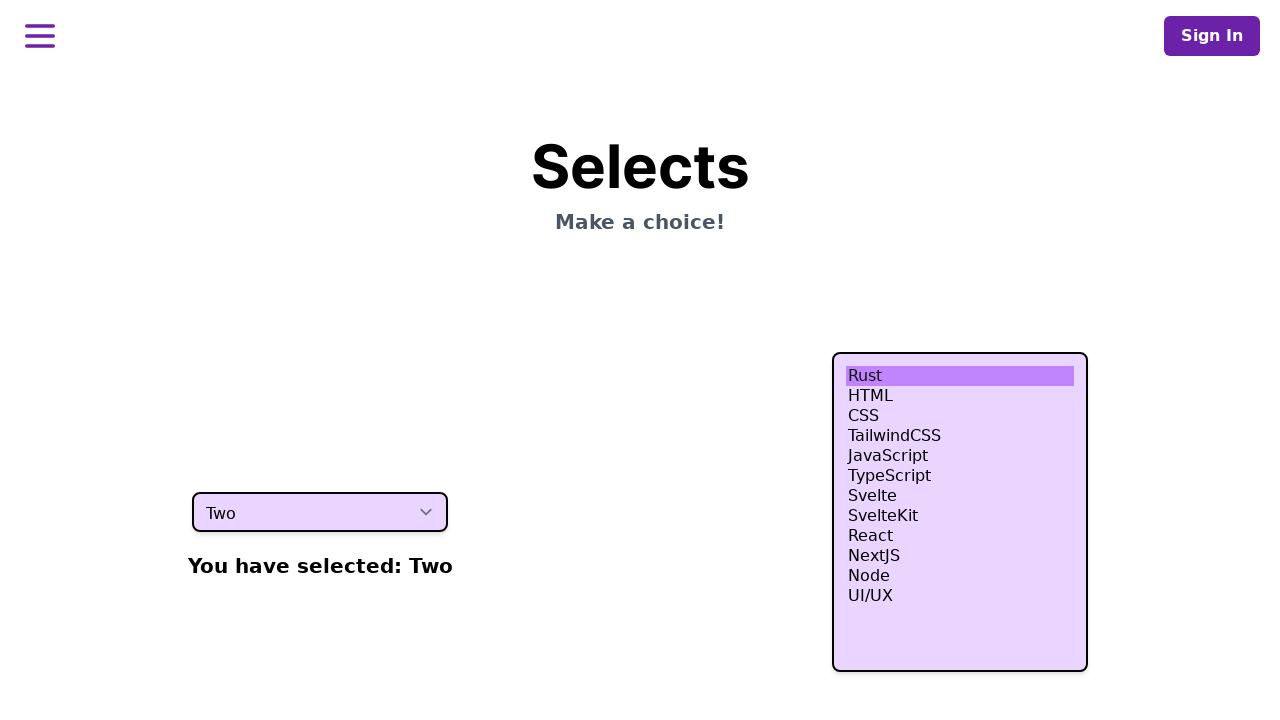

Selected option at index 3 (fourth option) from dropdown on select
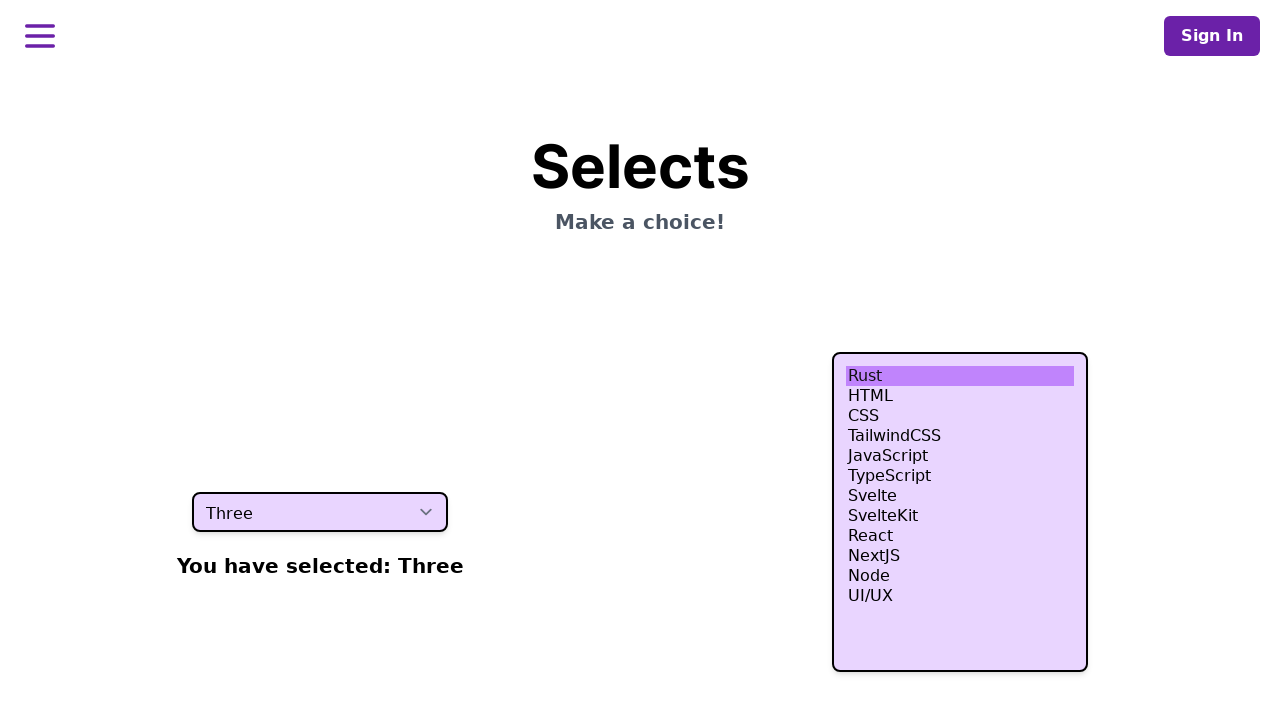

Selected 'Four' from dropdown by visible text on select
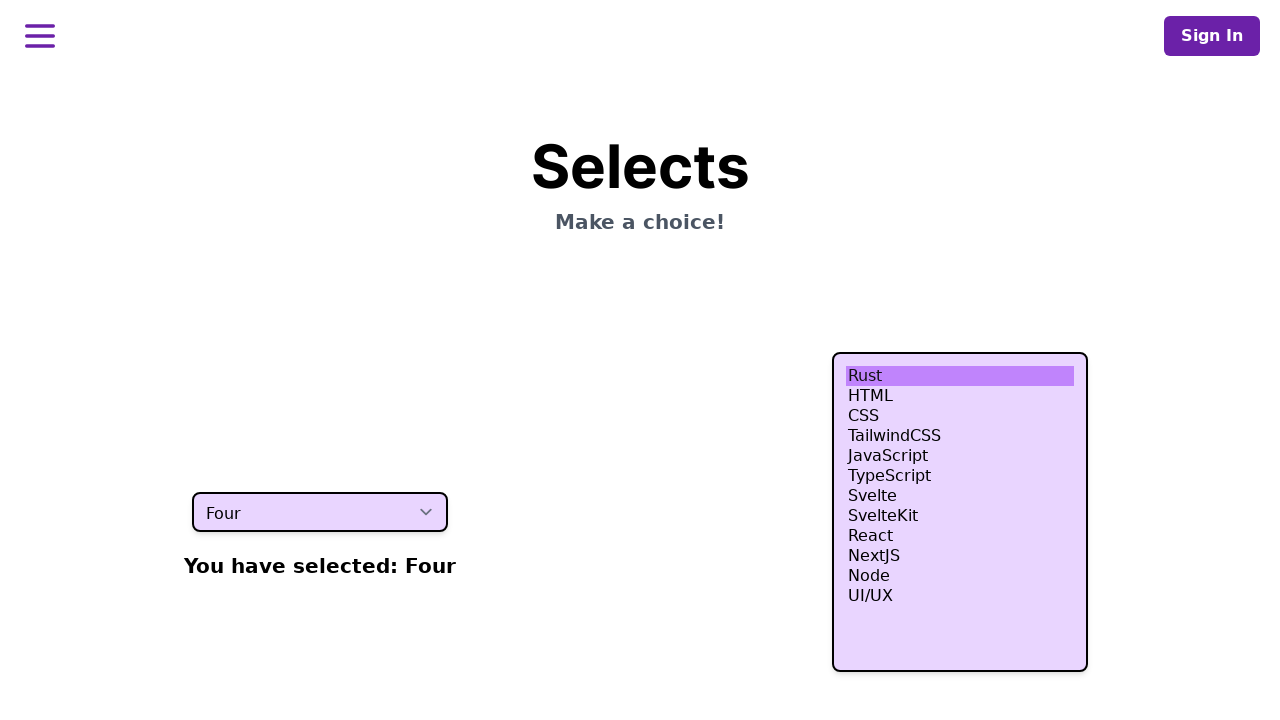

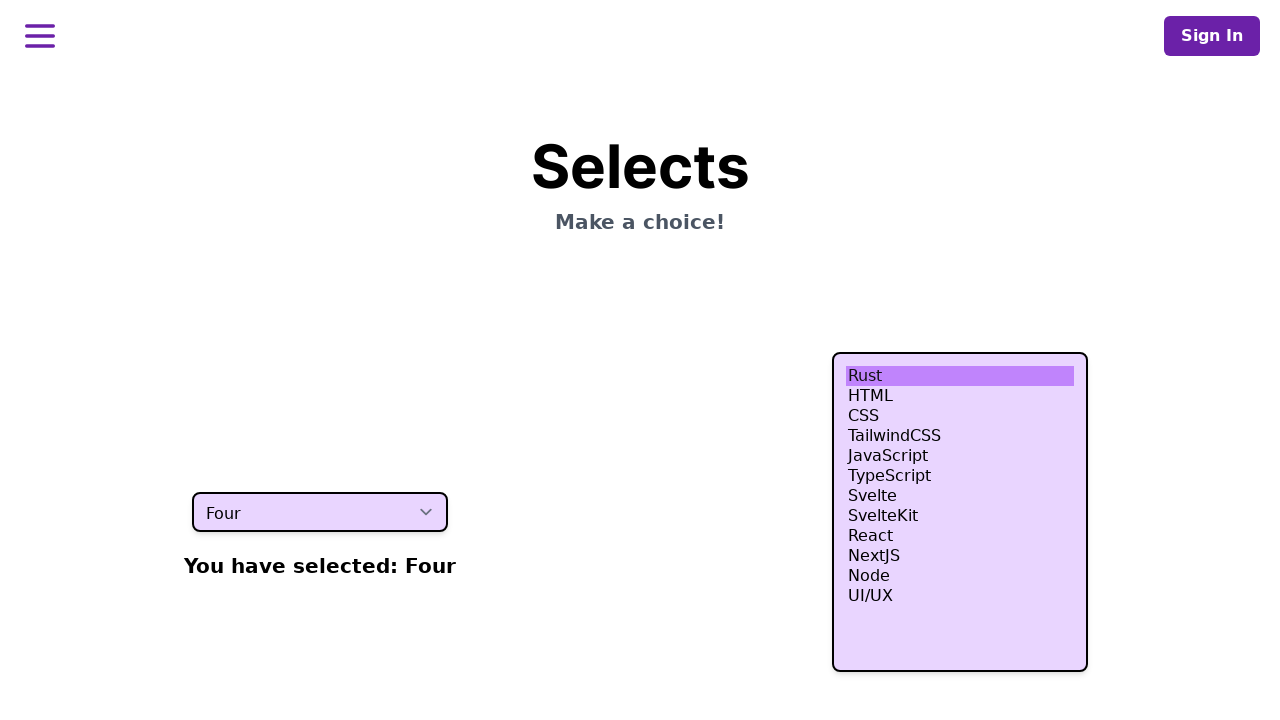